Navigates to Rahul Shetty Academy website and verifies the page loads correctly by checking the page title and current URL.

Starting URL: https://www.rahulshettyacademy.com

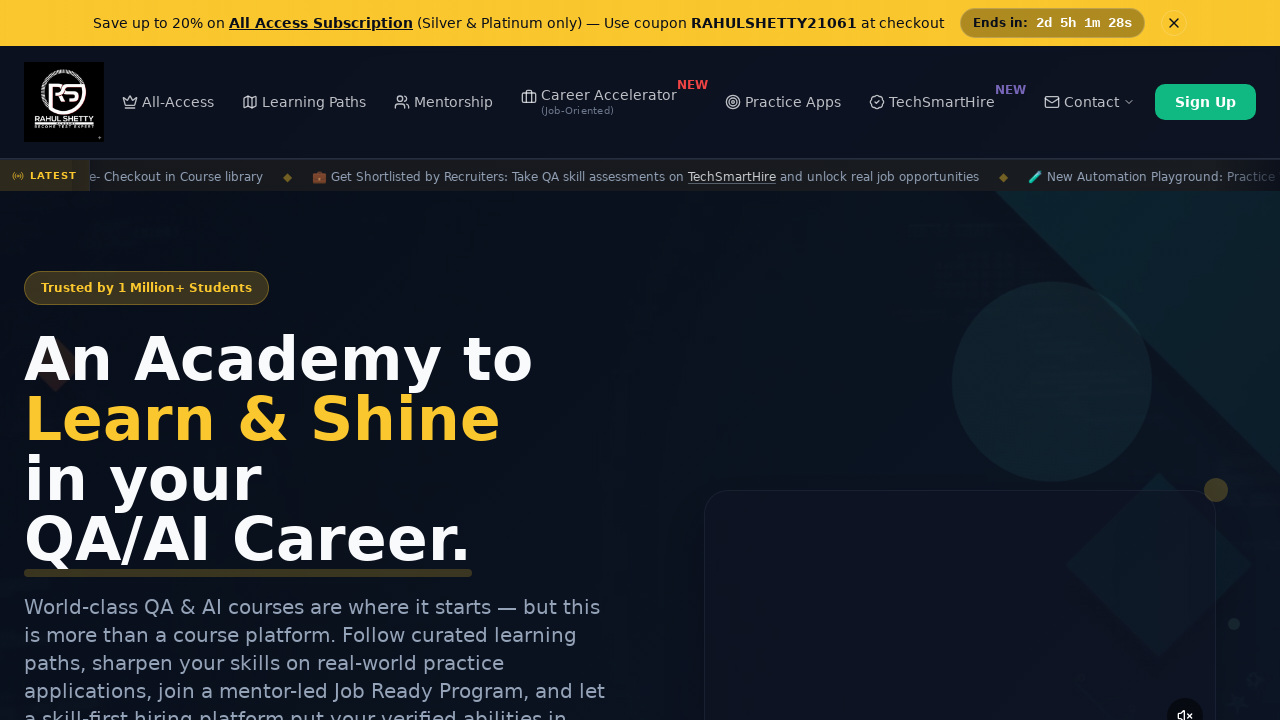

Waited for page to reach domcontentloaded state
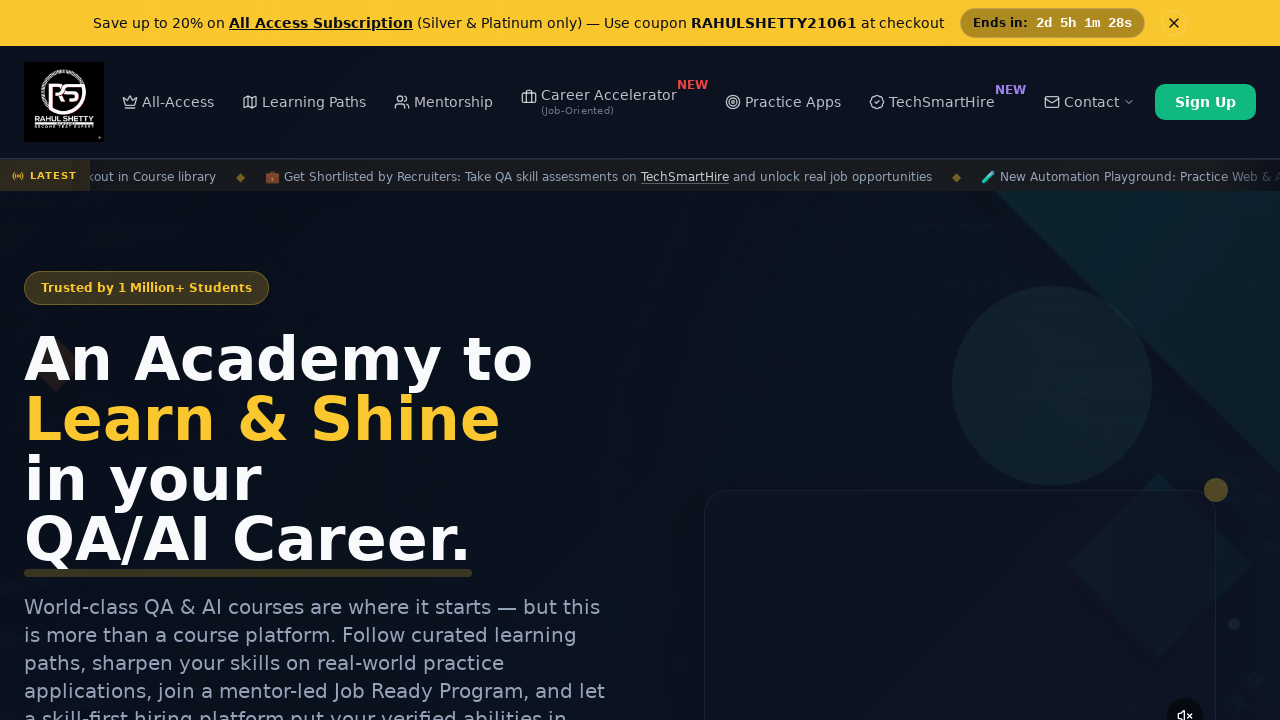

Retrieved page title: Rahul Shetty Academy | QA Automation, Playwright, AI Testing & Online Training
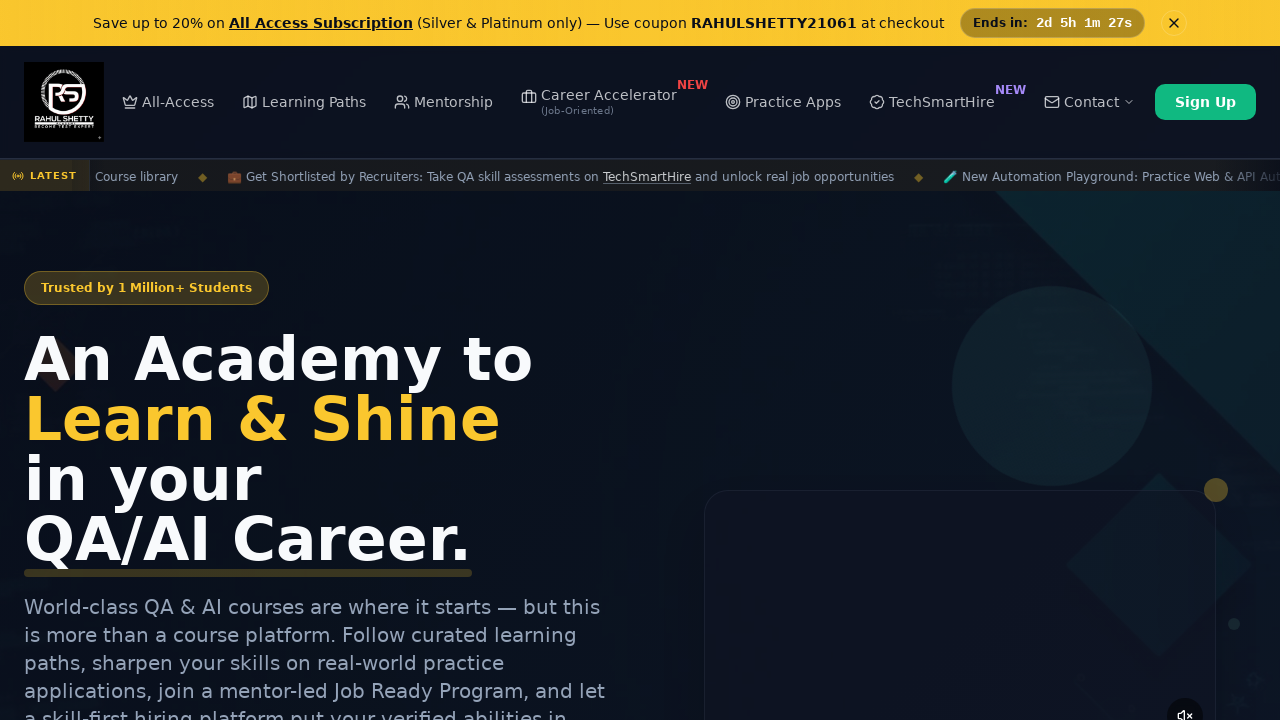

Retrieved current URL: https://rahulshettyacademy.com/
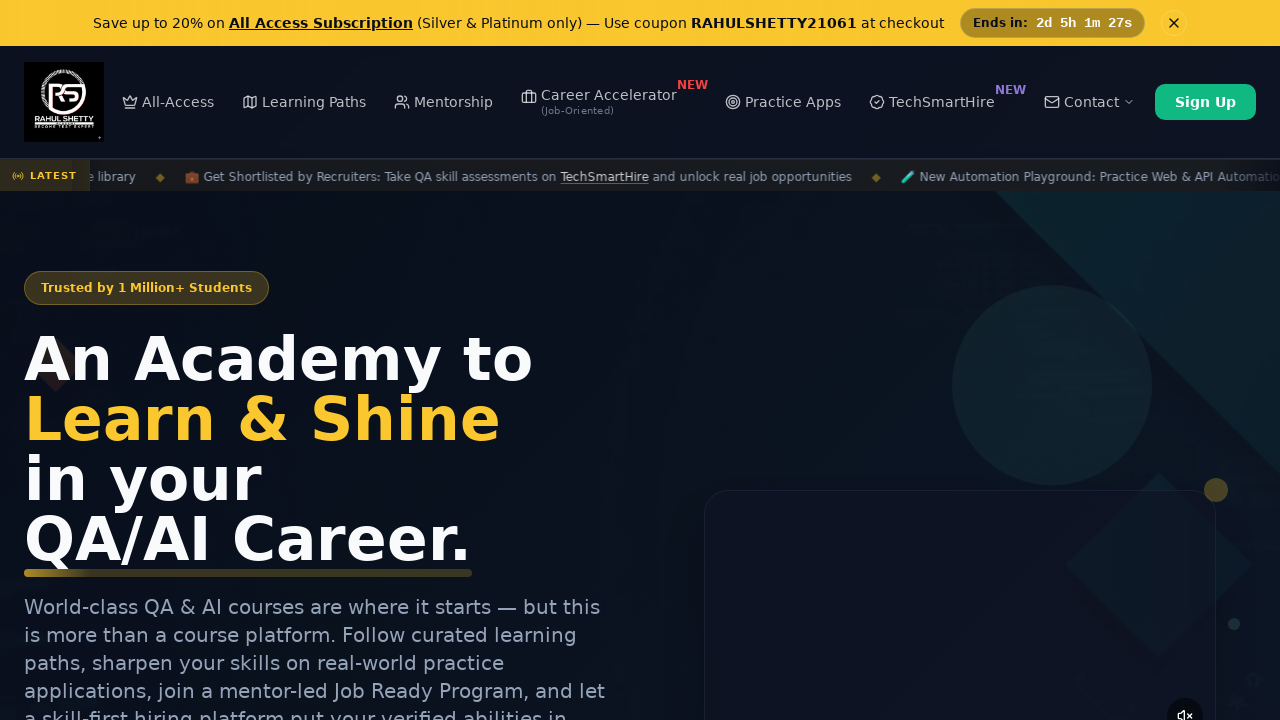

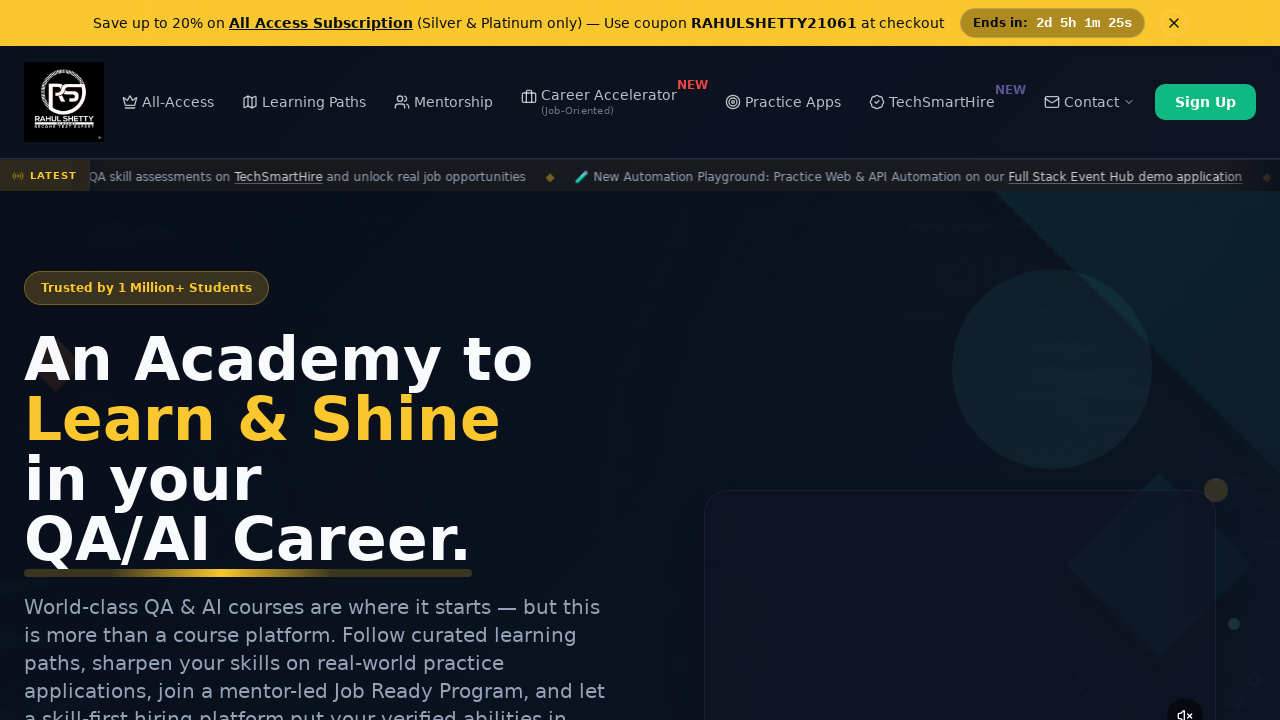